Tests browser navigation methods by navigating between Flipkart and RedBus websites, demonstrating refresh, back, forward, and window management operations

Starting URL: https://www.flipkart.com/

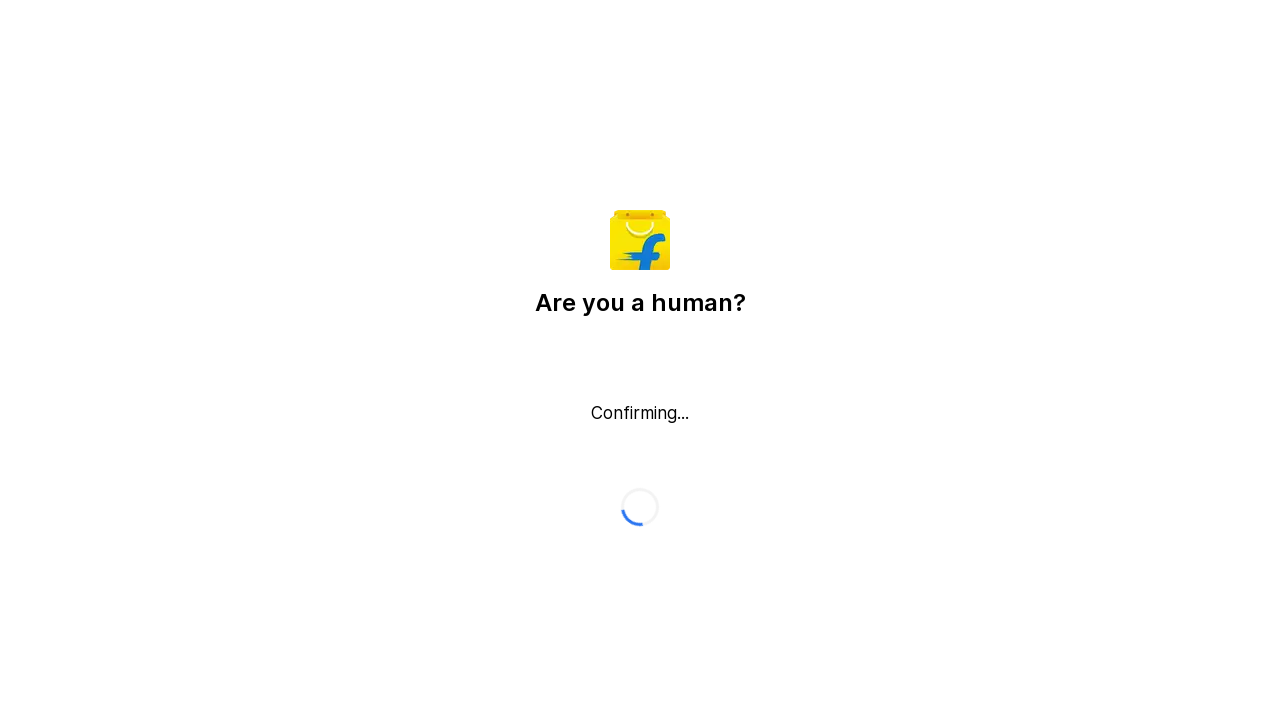

Refreshed the Flipkart page
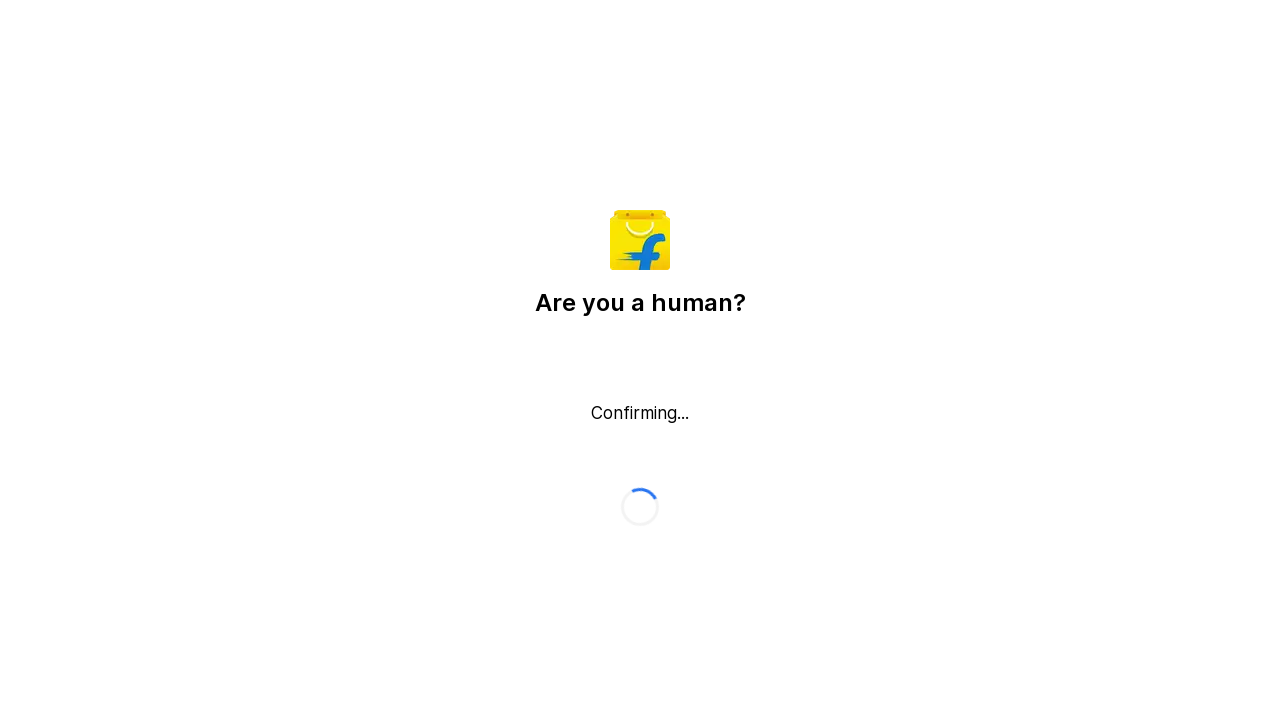

Navigated to RedBus website (https://www.redbus.in/bus-tickets)
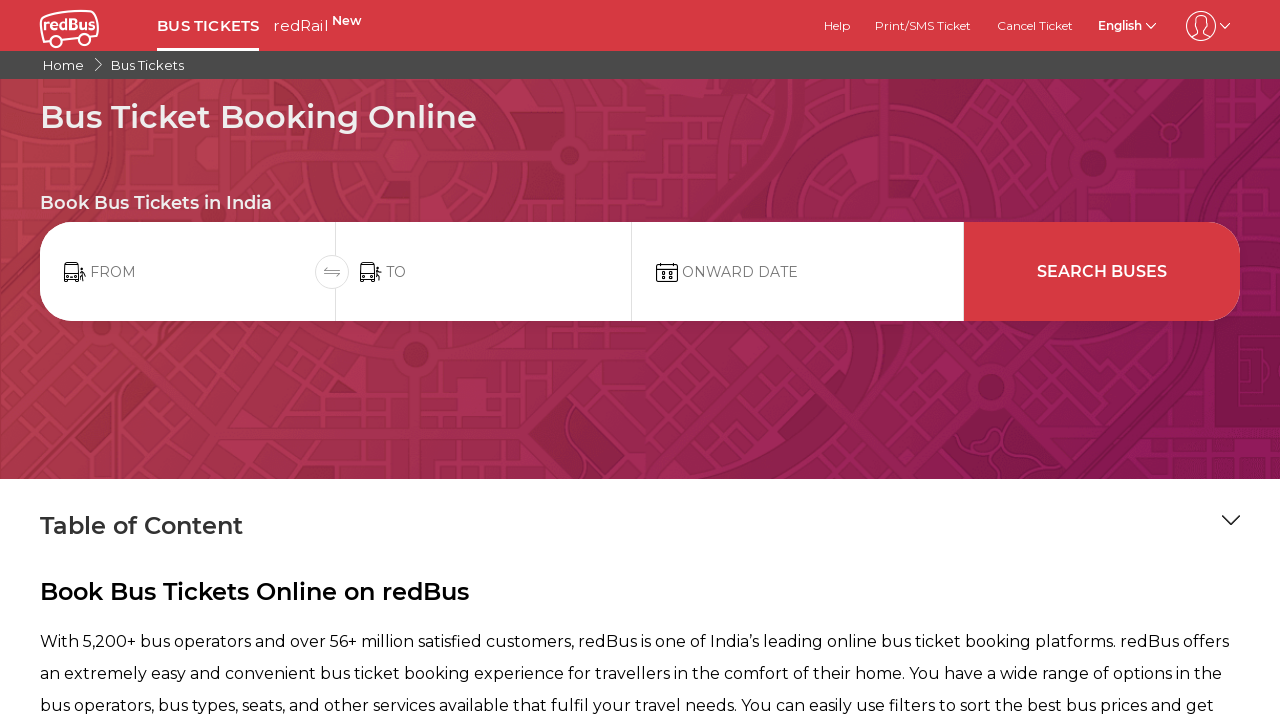

Navigated back to previous page (Flipkart)
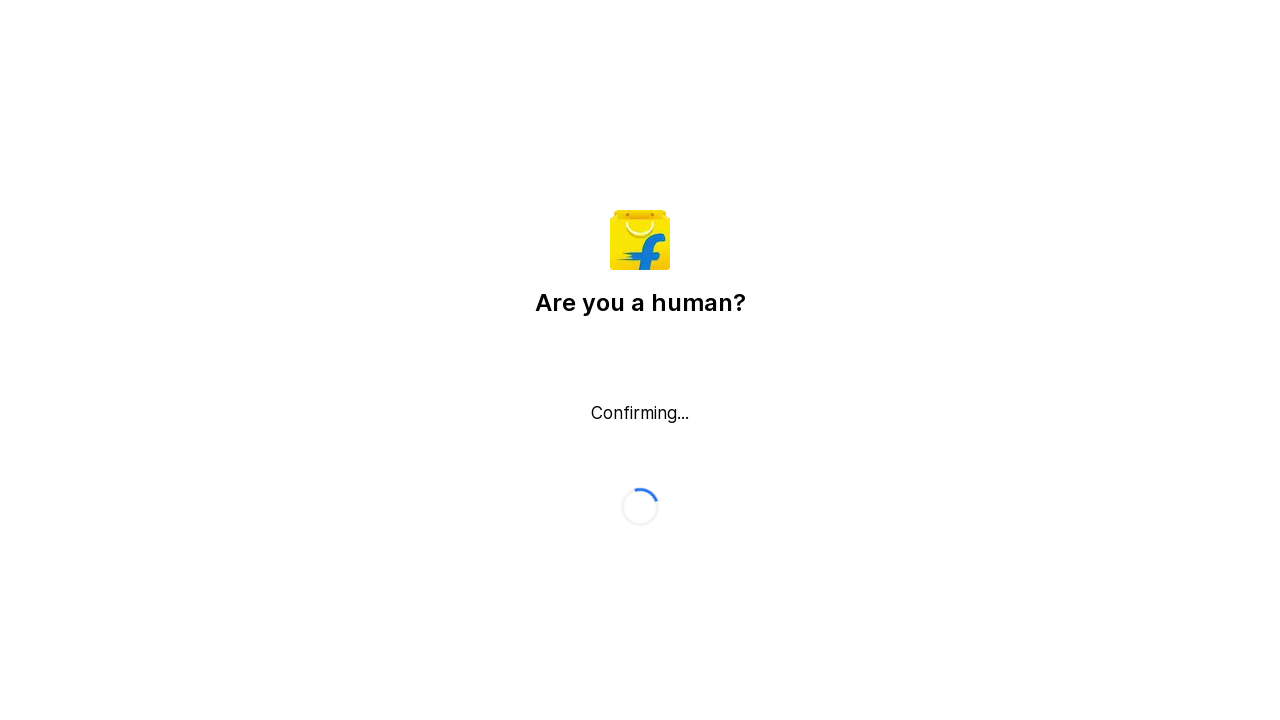

Navigated forward to RedBus again
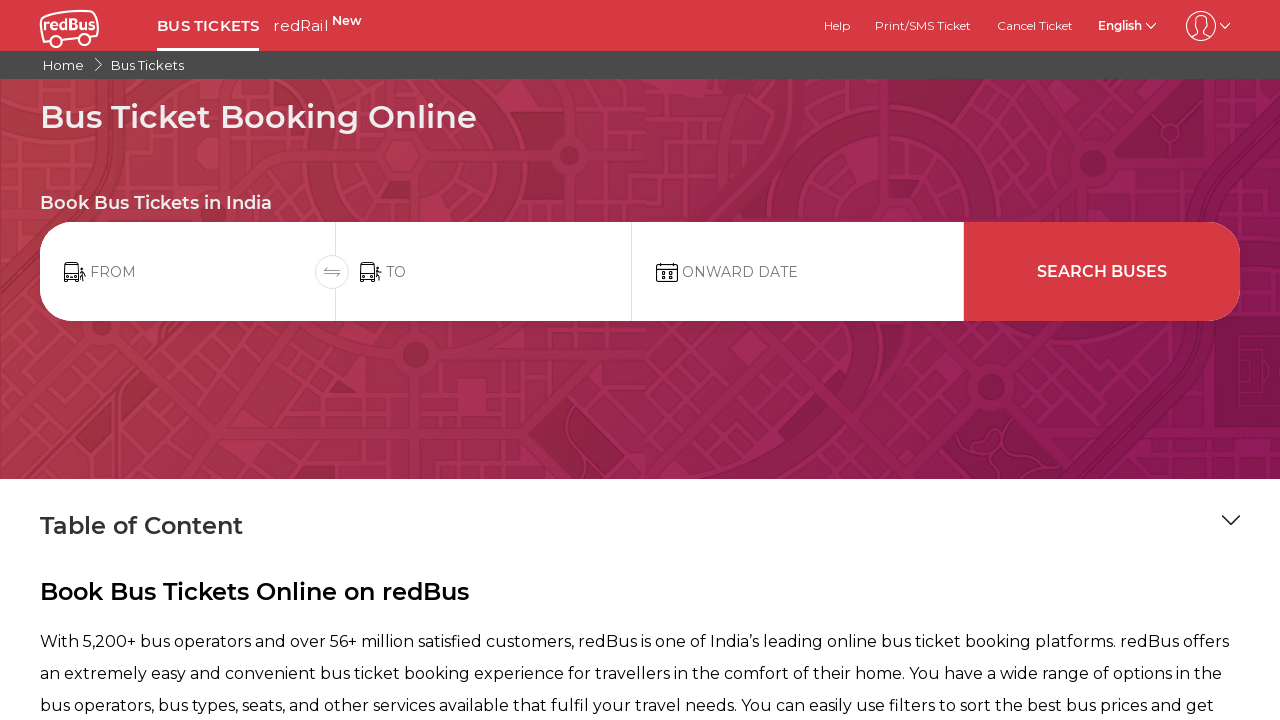

Retrieved page title: Book Bus Tickets Online | Convenient Bus Booking with redBus
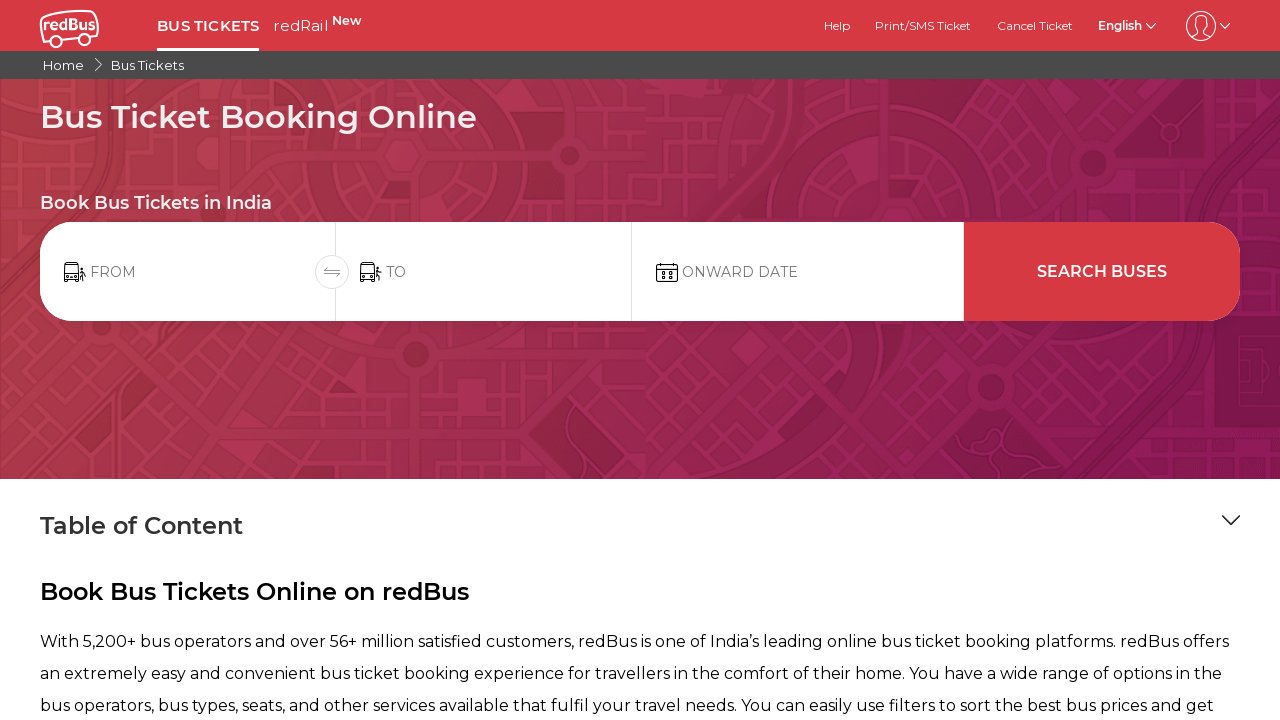

Retrieved current URL: https://www.redbus.in/bus-tickets
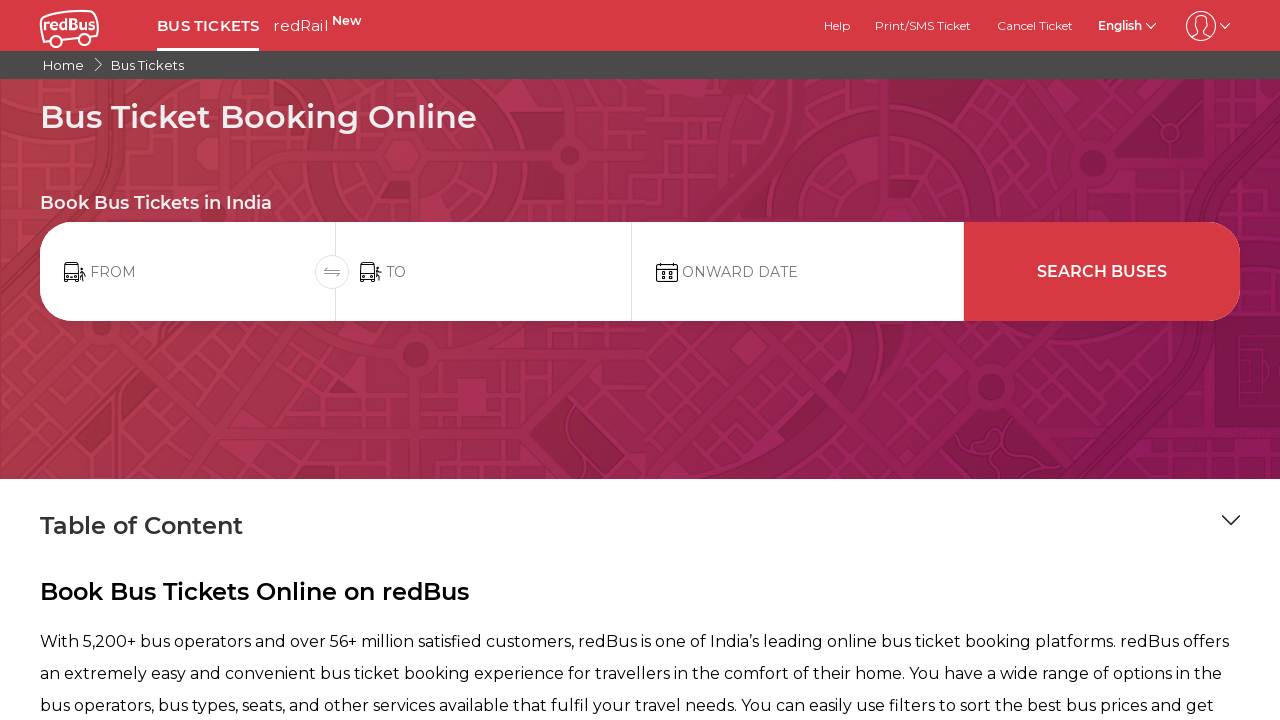

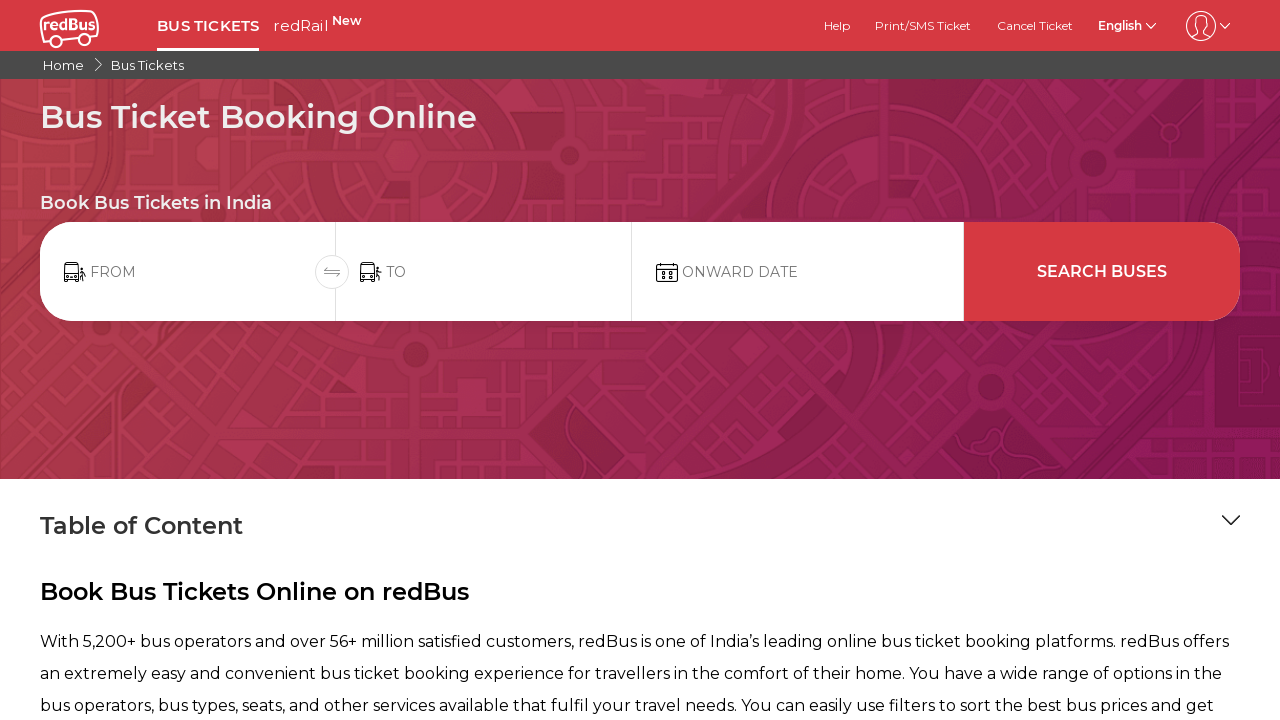